Tests handling a JavaScript confirm dialog by clicking a button and accepting the confirmation

Starting URL: https://demoqa.com/alerts

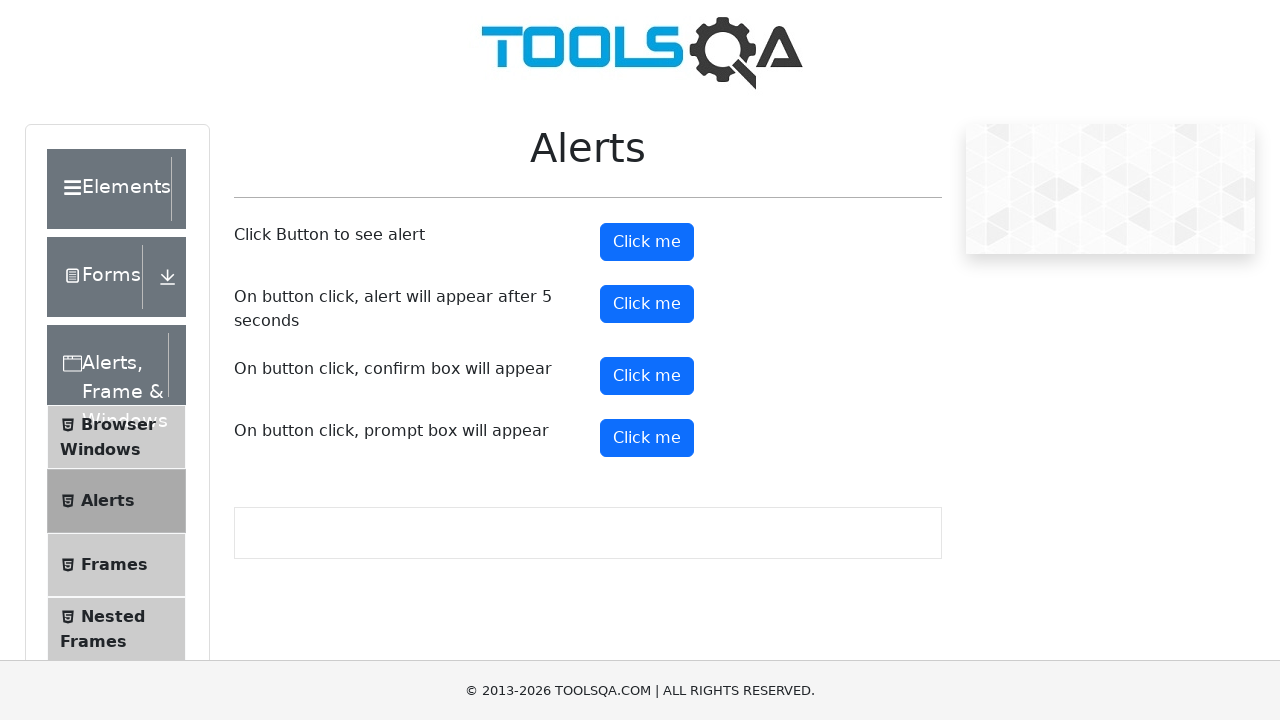

Set up dialog handler to accept confirm dialogs
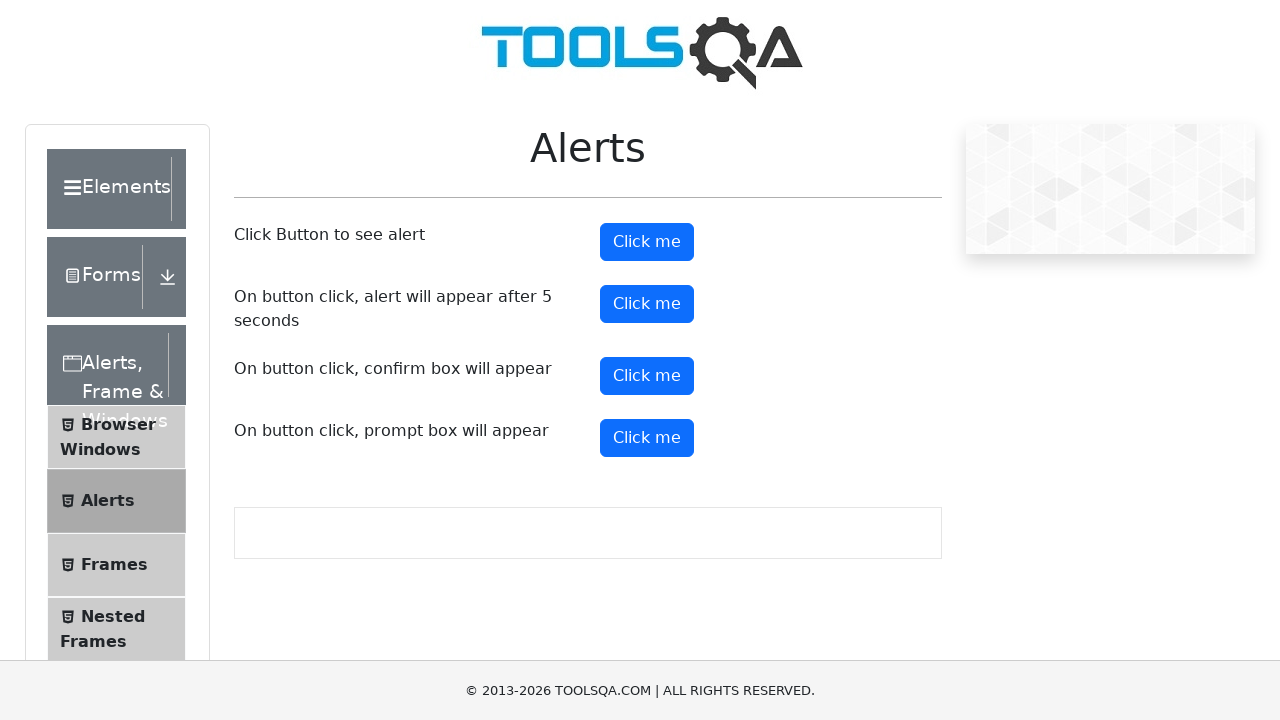

Clicked confirm button to trigger JavaScript confirm dialog at (647, 376) on #confirmButton
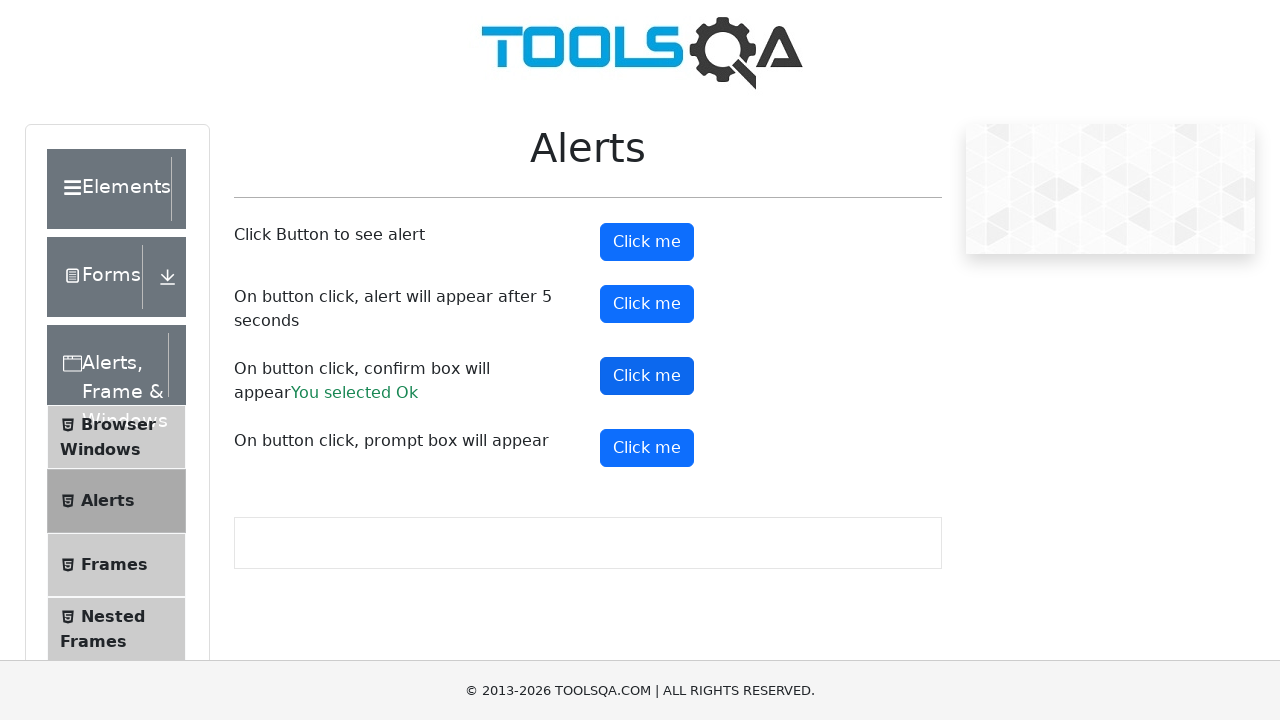

Confirm result message appeared after accepting the dialog
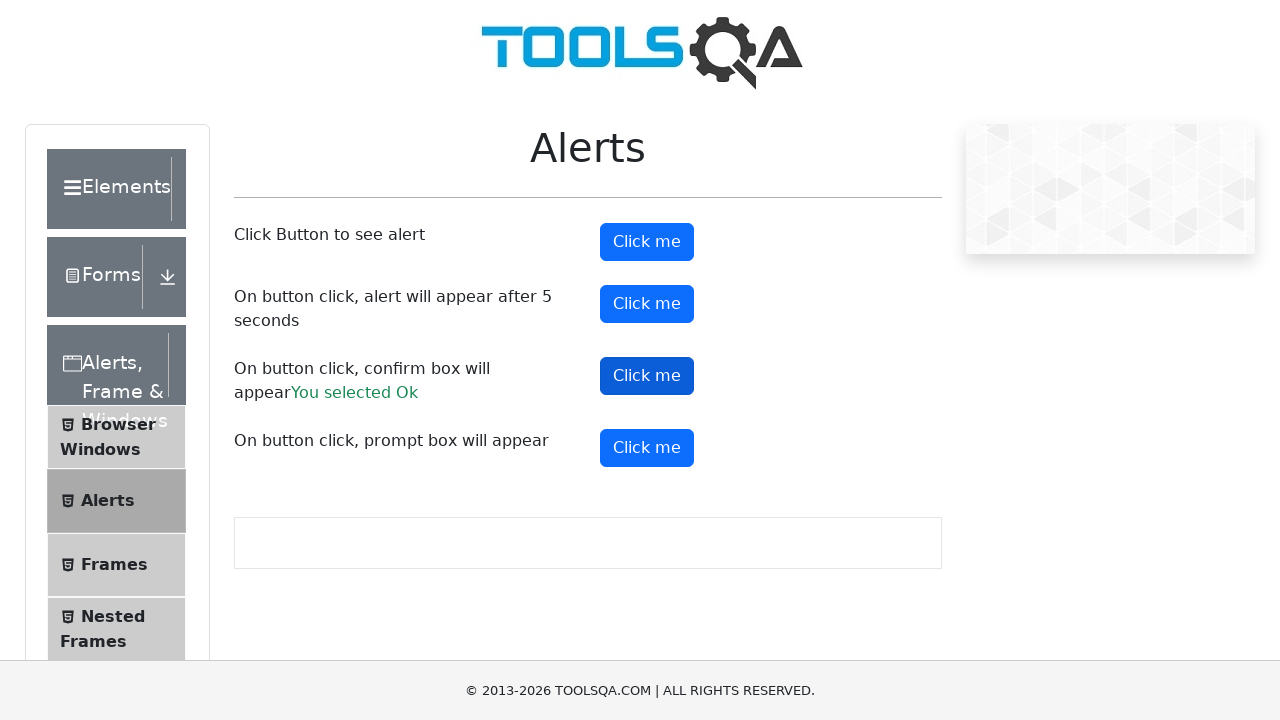

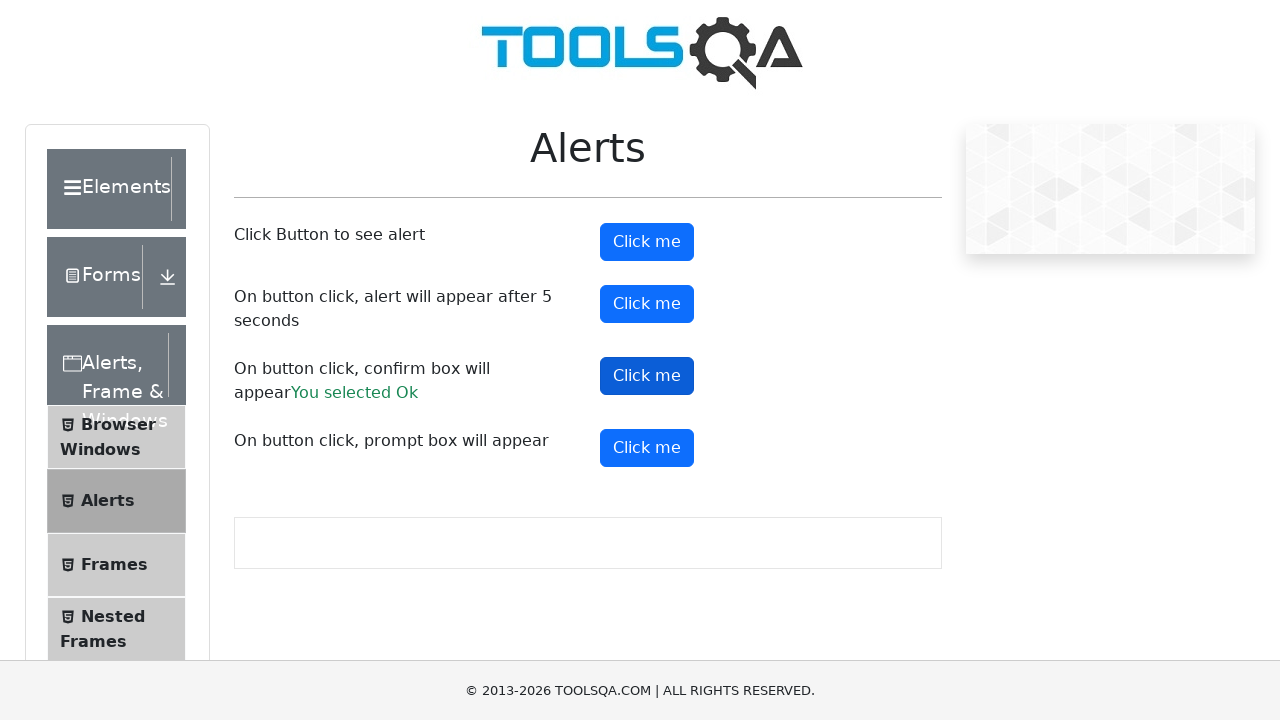